Clicks on the Twitter social media link

Starting URL: https://opensource-demo.orangehrmlive.com/web/index.php/auth/login

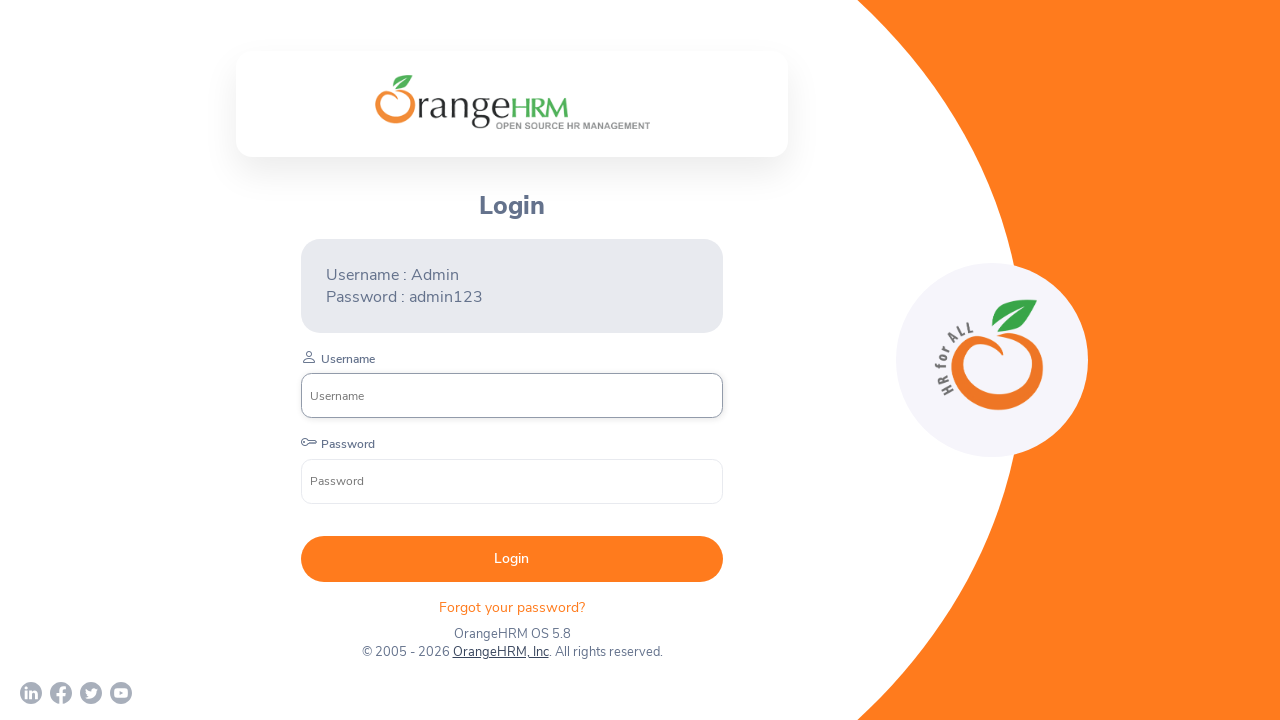

Clicked Twitter social media link at (91, 693) on (//*[name()='path'][@class='st0'])[3]
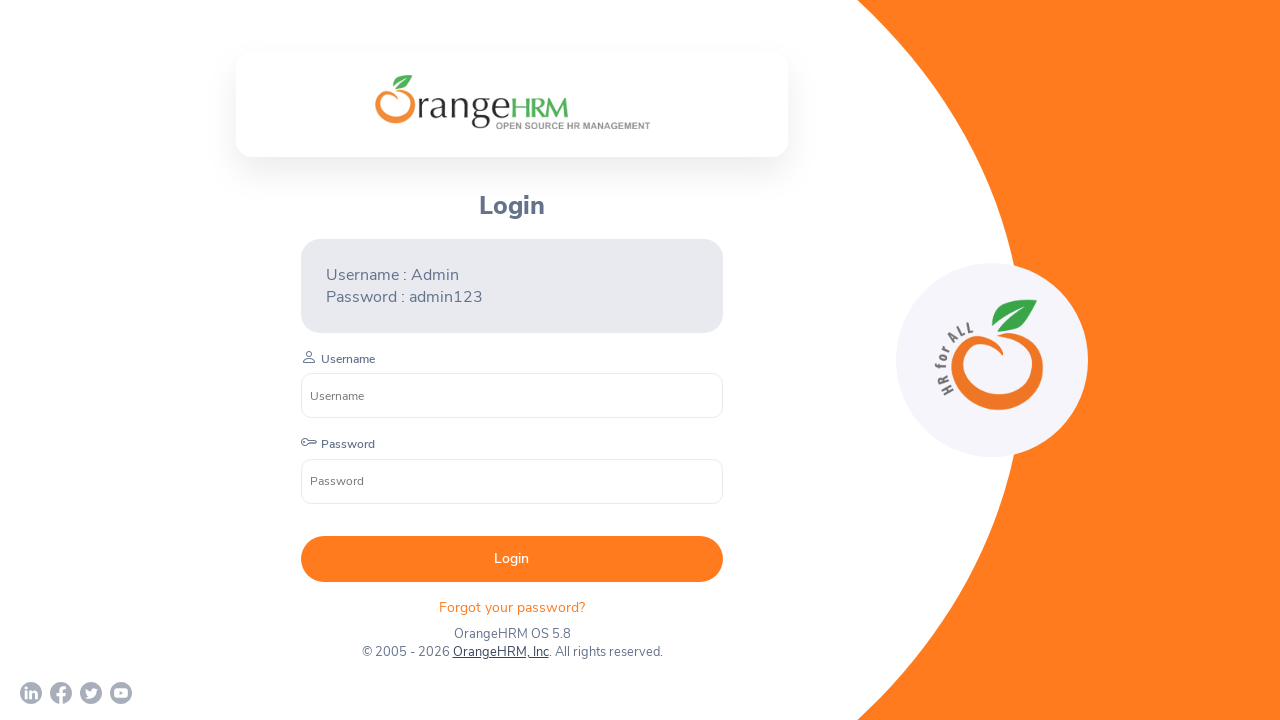

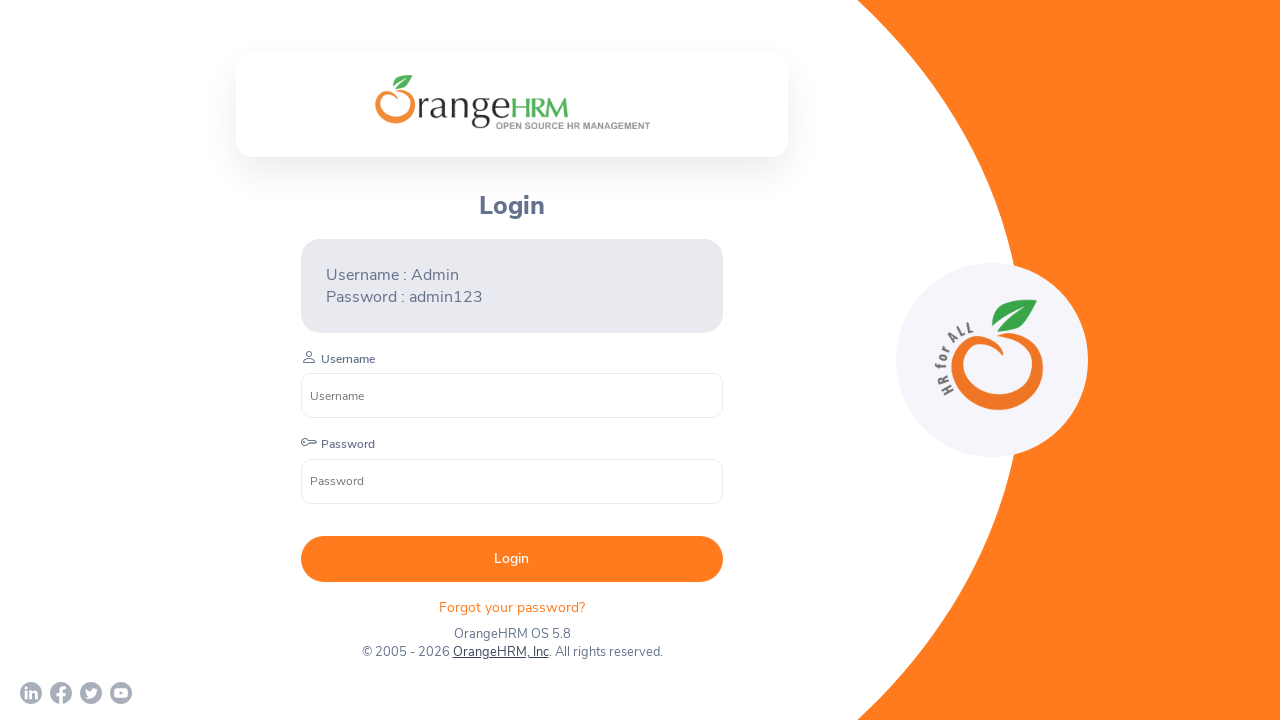